Tests multiple window handling by clicking a link that opens a new window, switching to the new window to verify its content, then switching back to the parent window to verify its content.

Starting URL: https://the-internet.herokuapp.com/

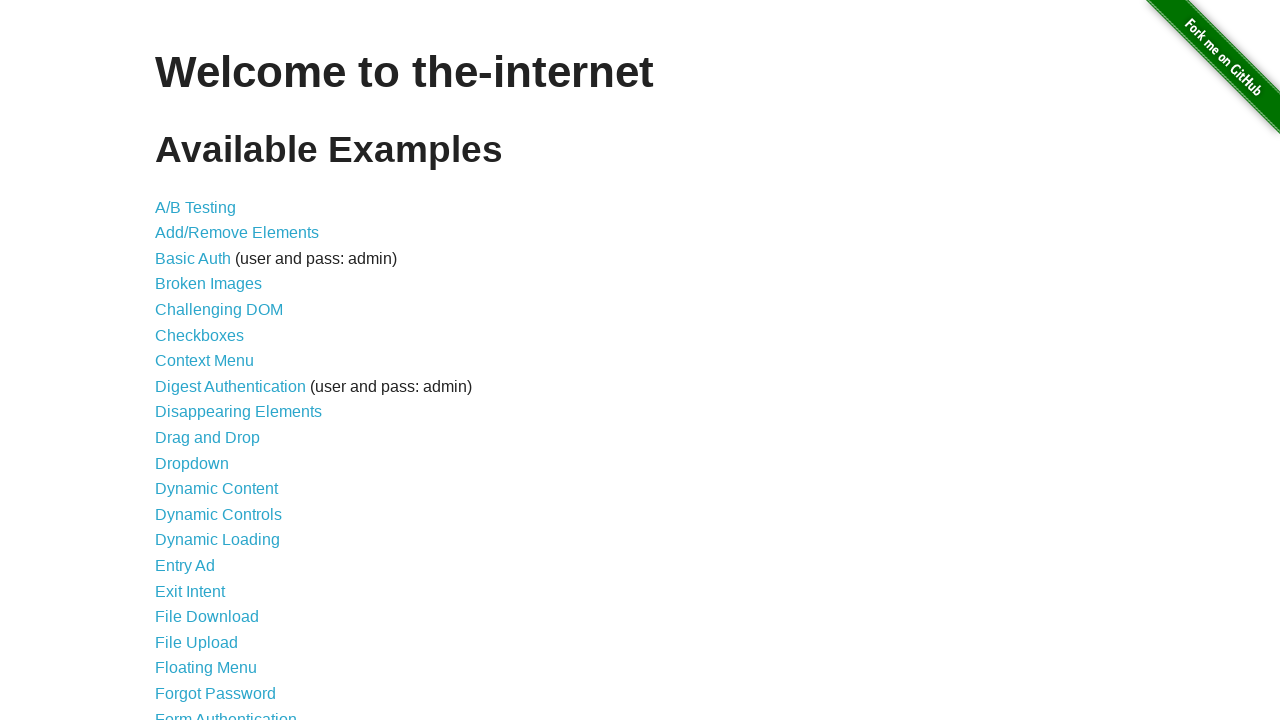

Clicked on 'Multiple Windows' link at (218, 369) on text=Multiple Windows
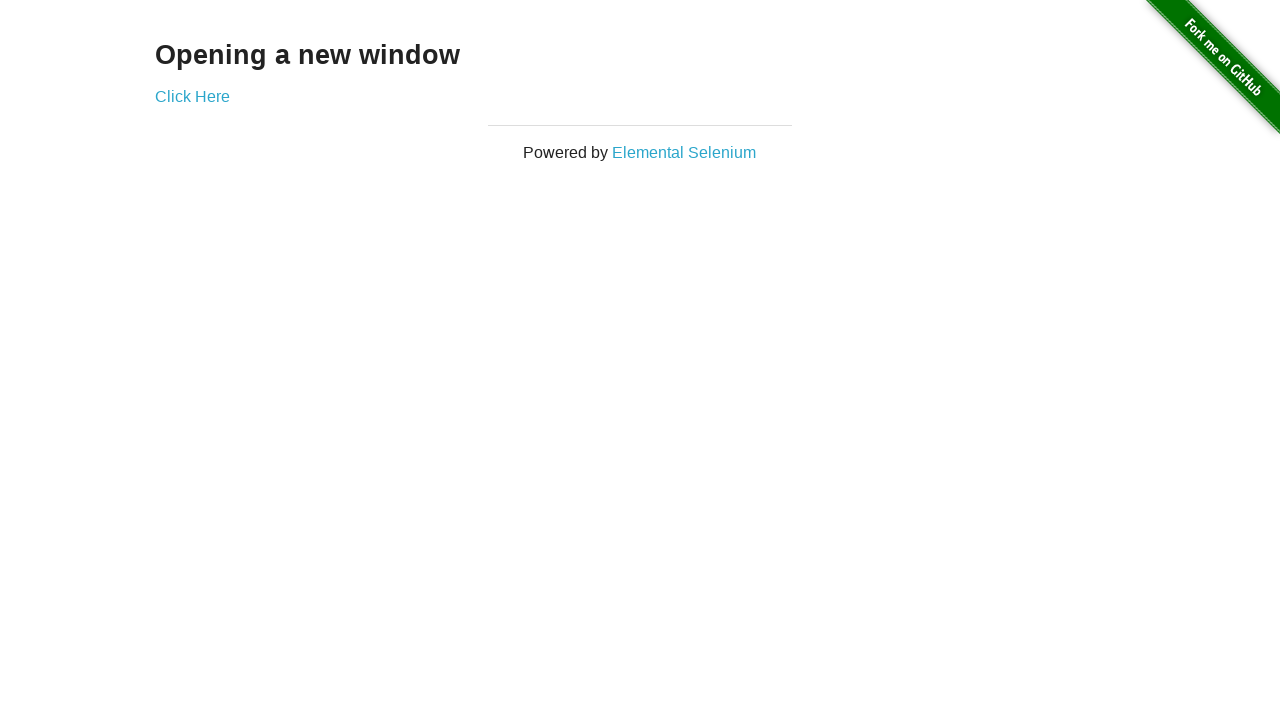

Clicked link to open new window at (192, 96) on a[href*='windows']
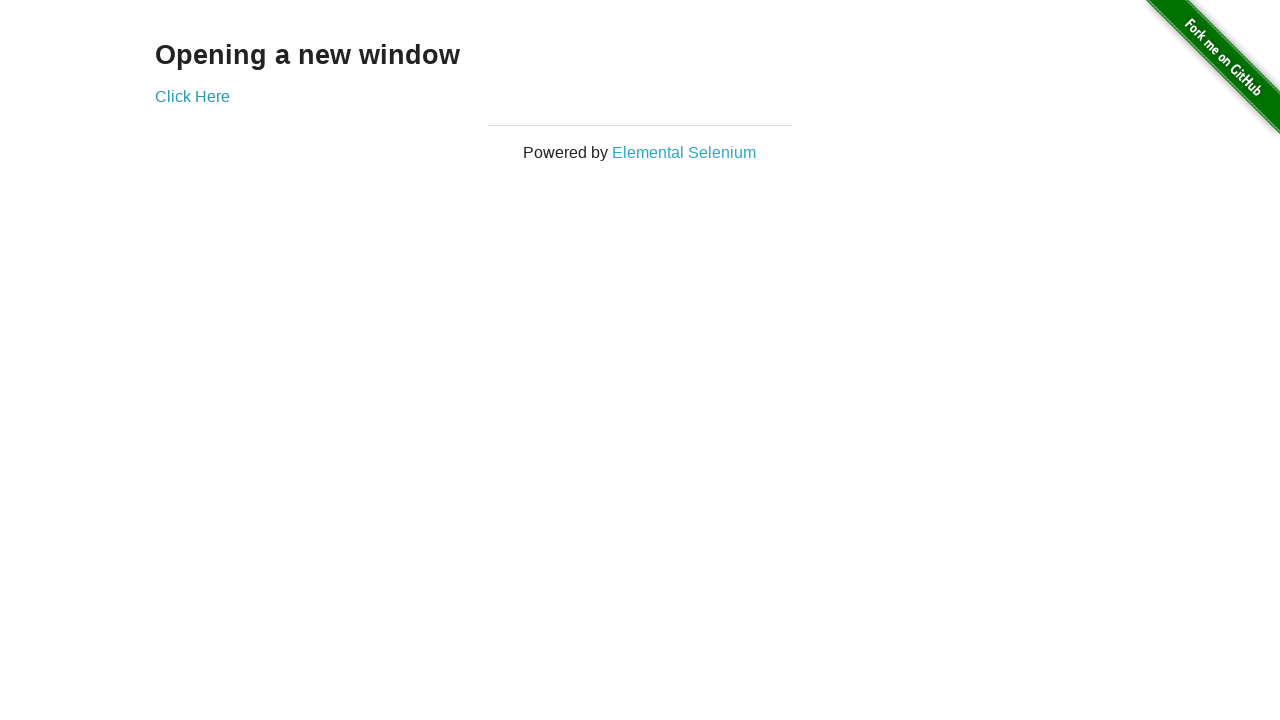

Captured new window/page object
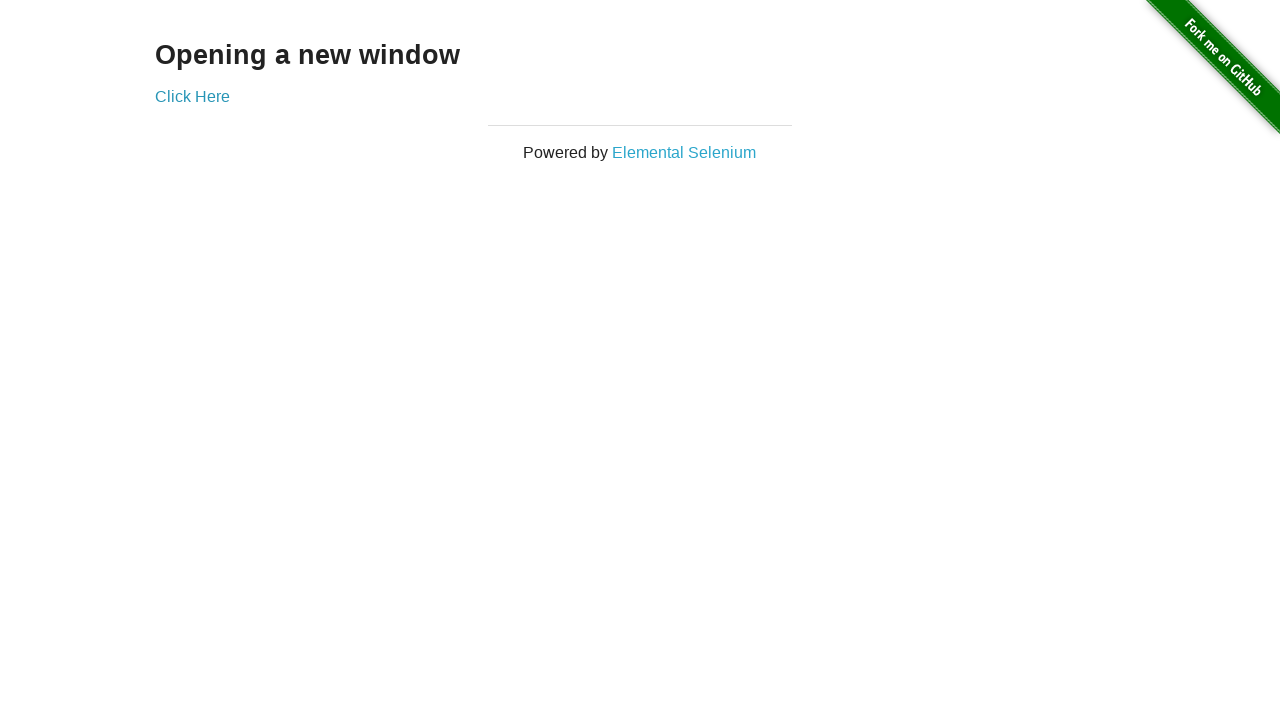

Waited for h3 element to load in new window
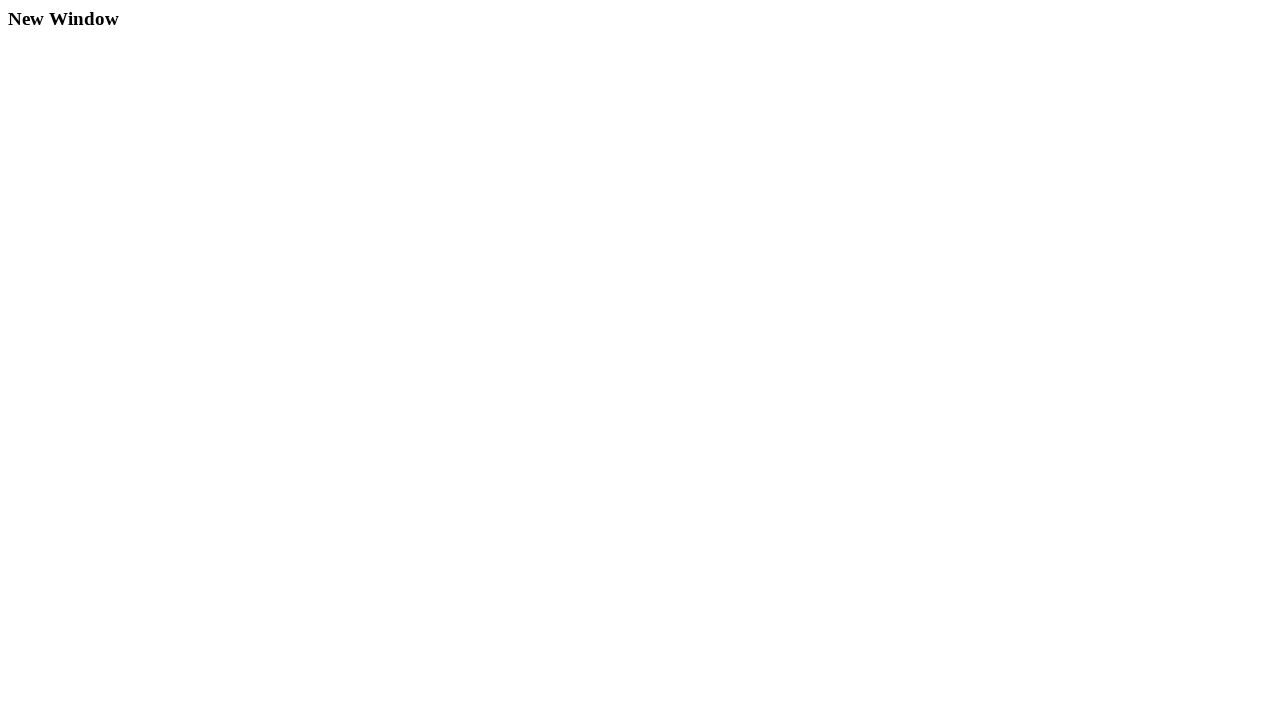

Retrieved text content from new window: 'New Window'
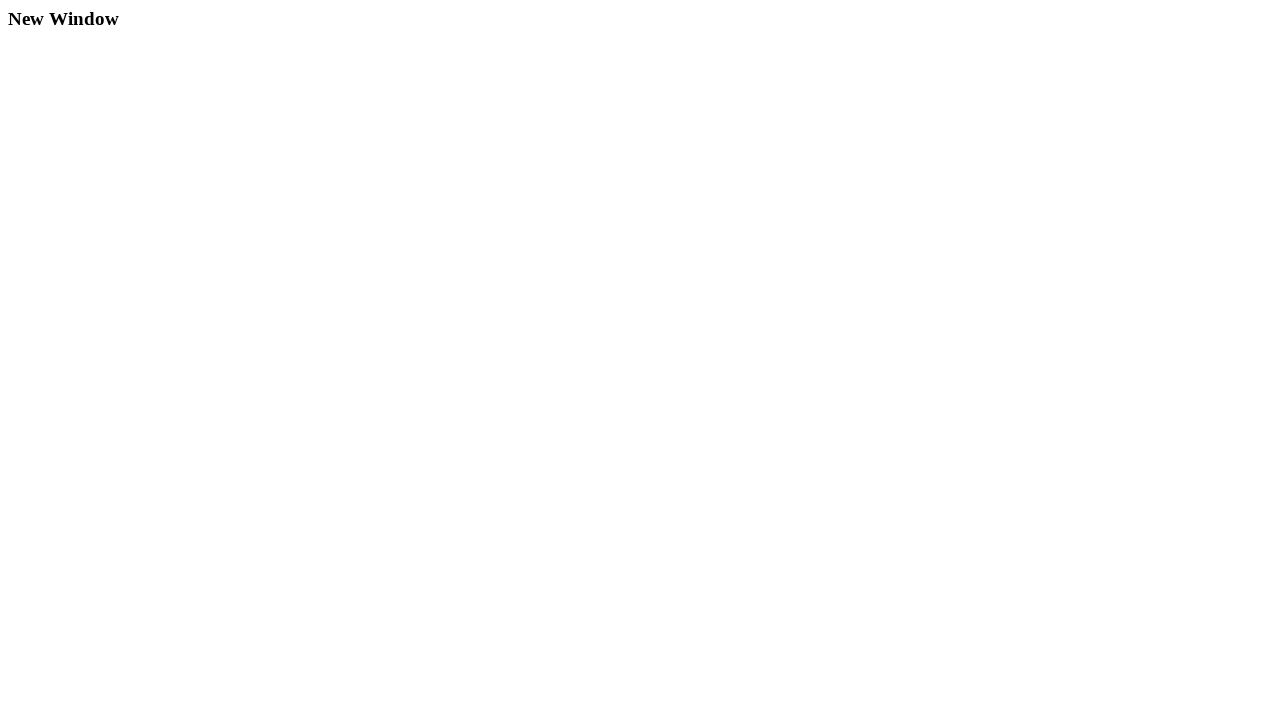

Switched back to original window
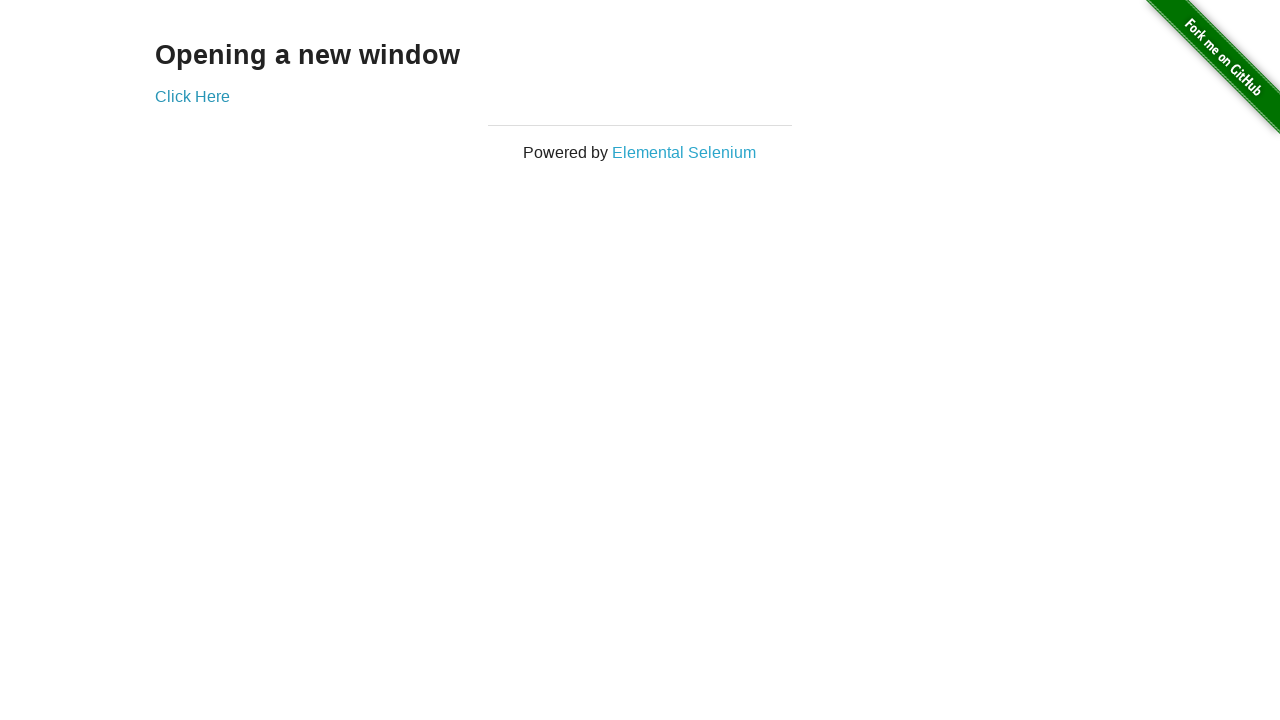

Retrieved text content from original window: 'Opening a new window'
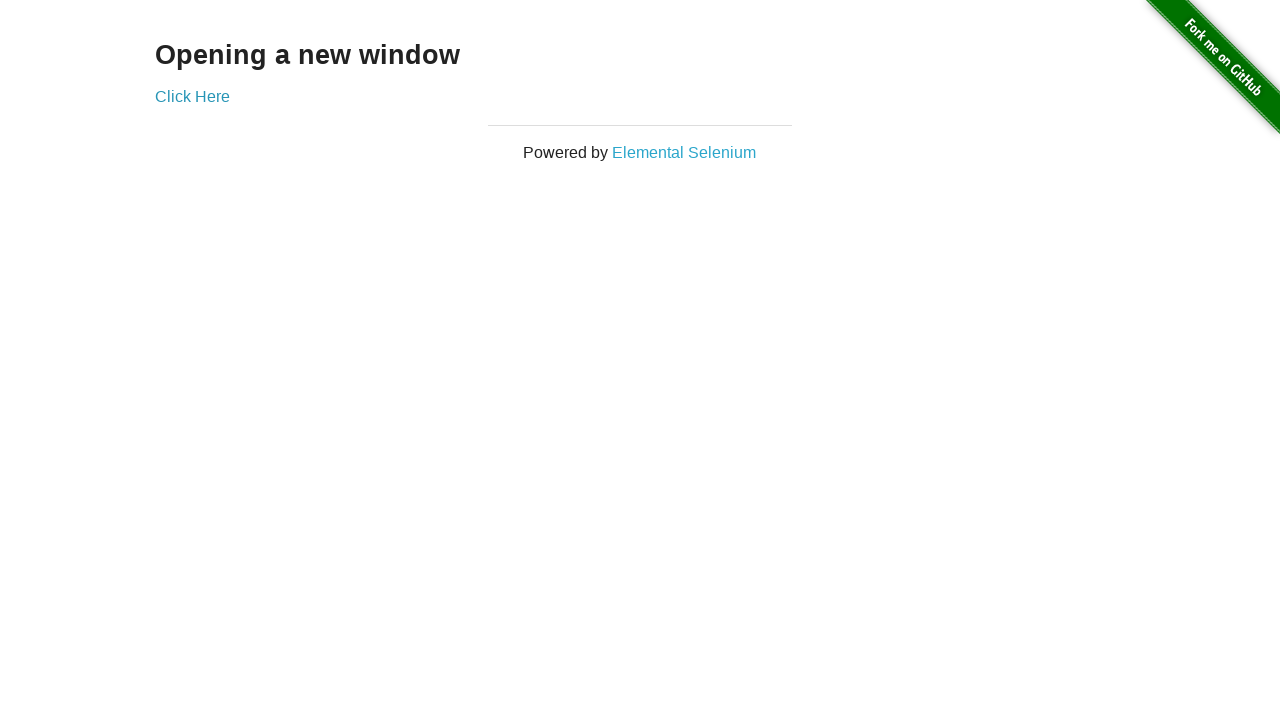

Closed the new window
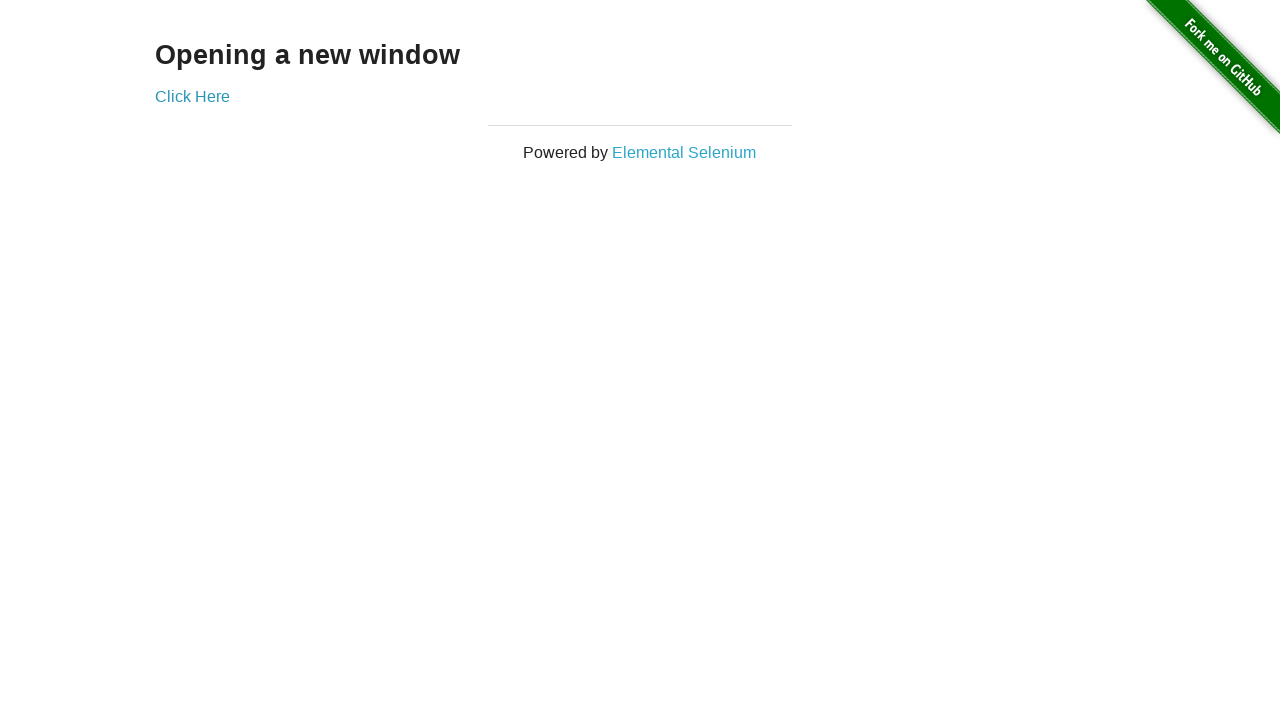

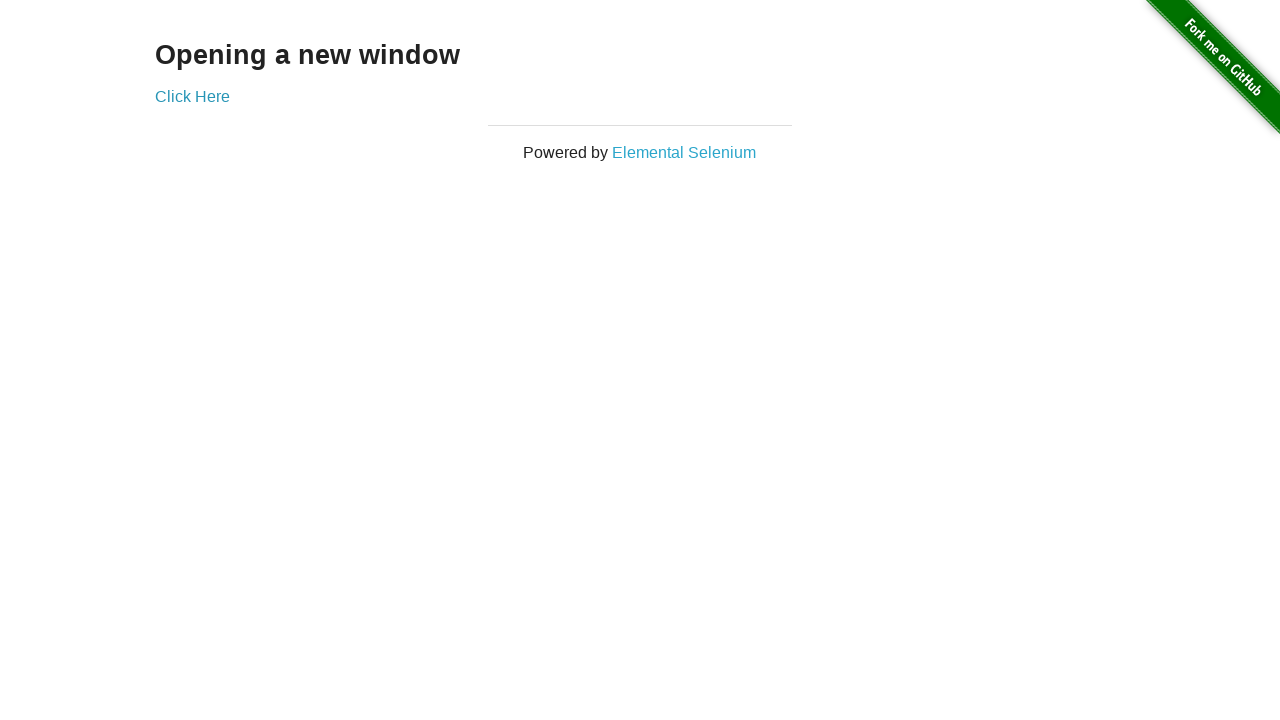